Tests color picker element - this test was marked as ignored in the original but we can verify the element exists

Starting URL: https://bonigarcia.dev/selenium-webdriver-java/web-form.html

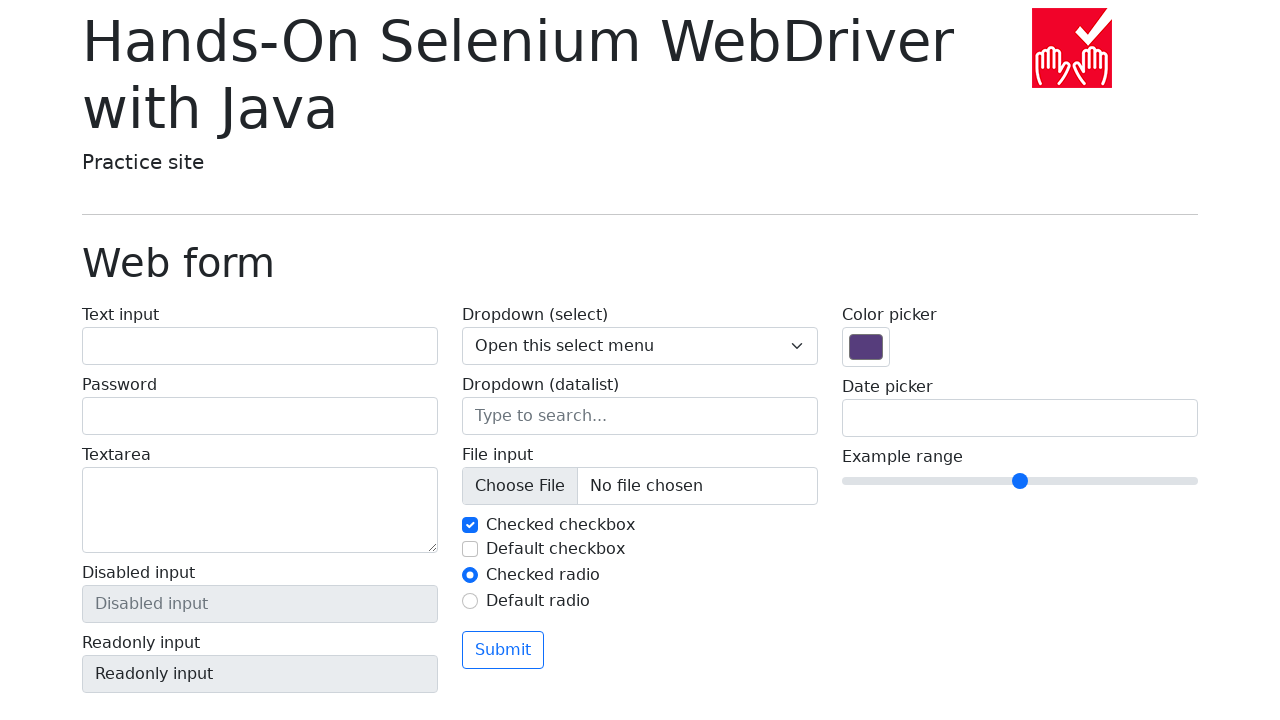

Located color picker element
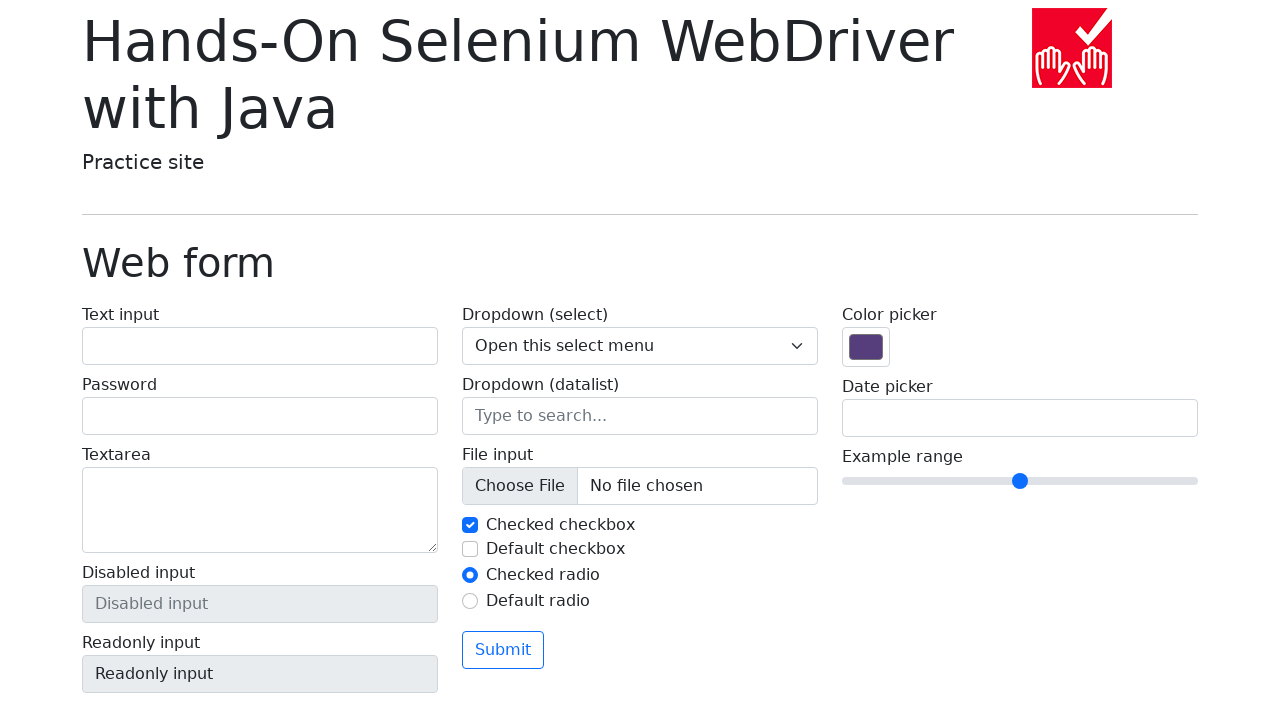

Verified color picker element is visible
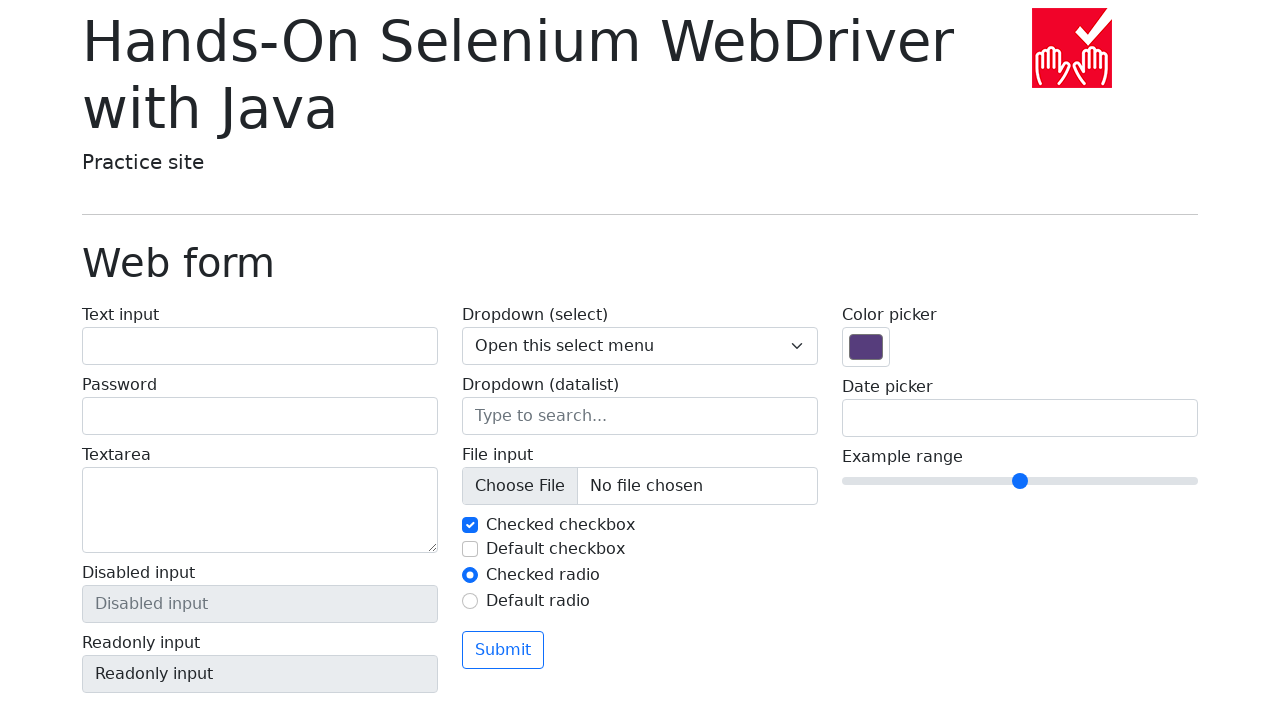

Clicked on color picker element at (866, 347) on input[type='color']
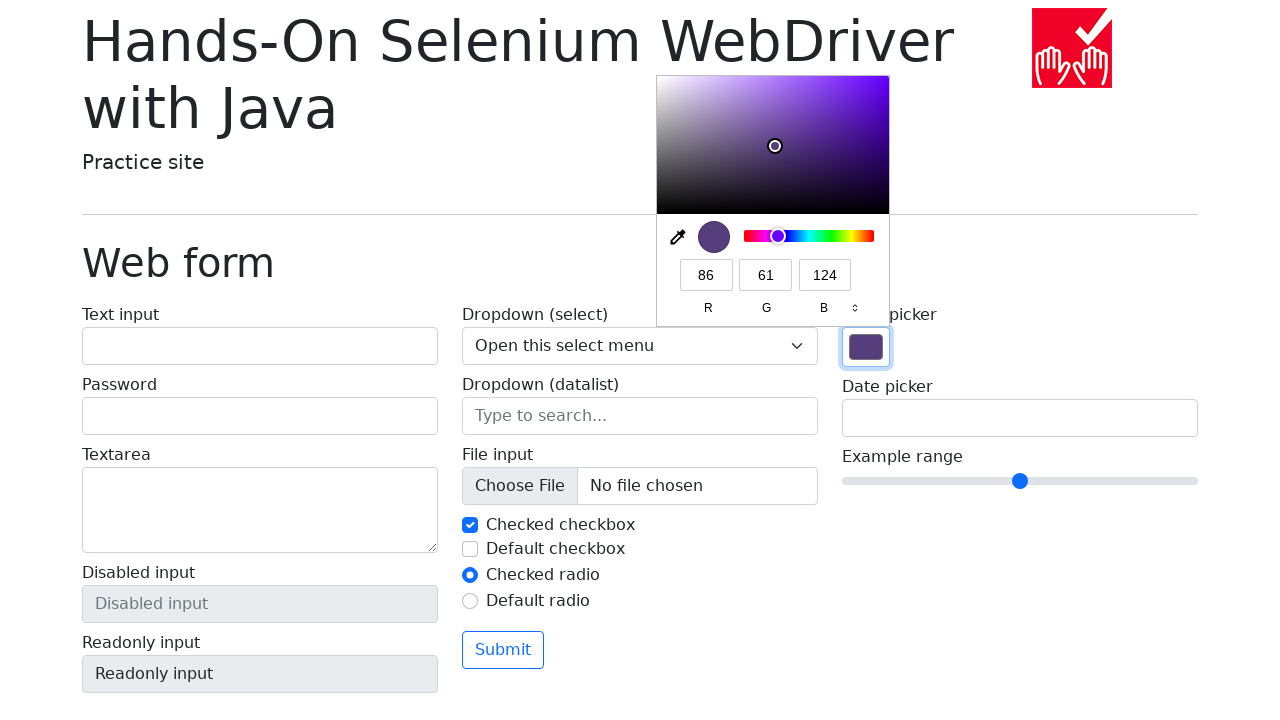

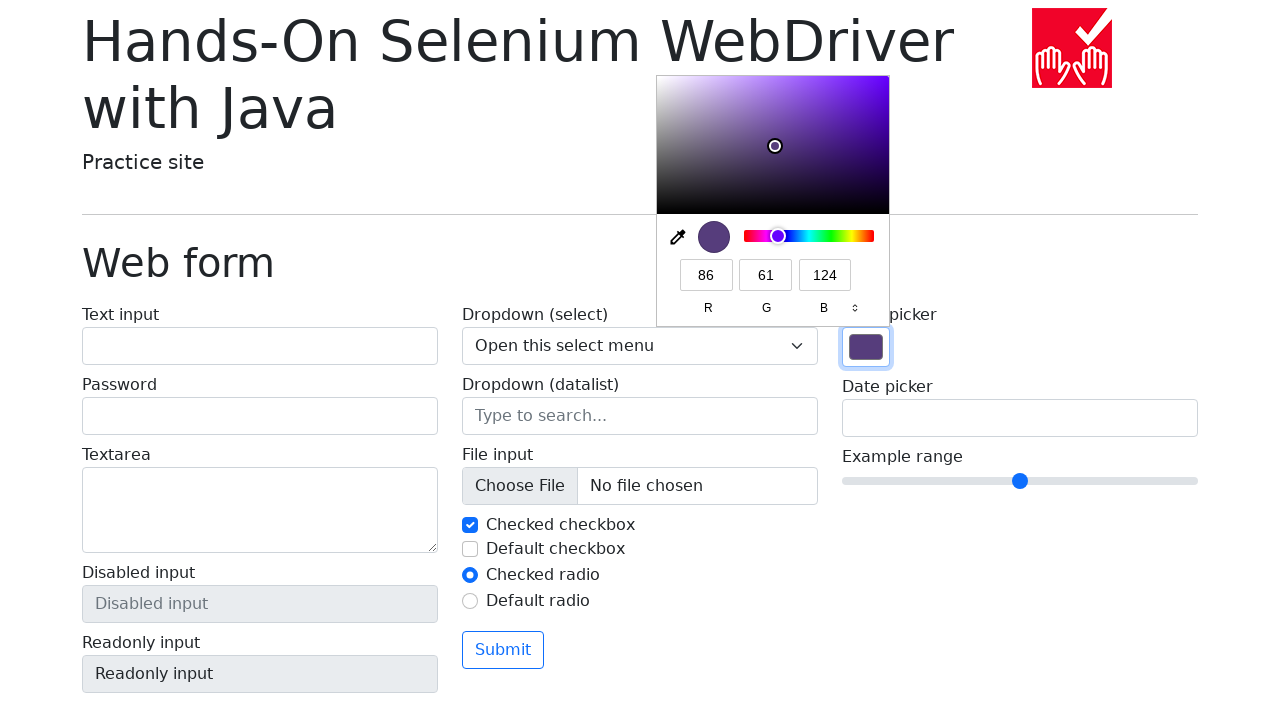